Tests navigation through various page links on the Promenauts website, clicking through header navigation items and content links

Starting URL: https://www.promenauts.com/home

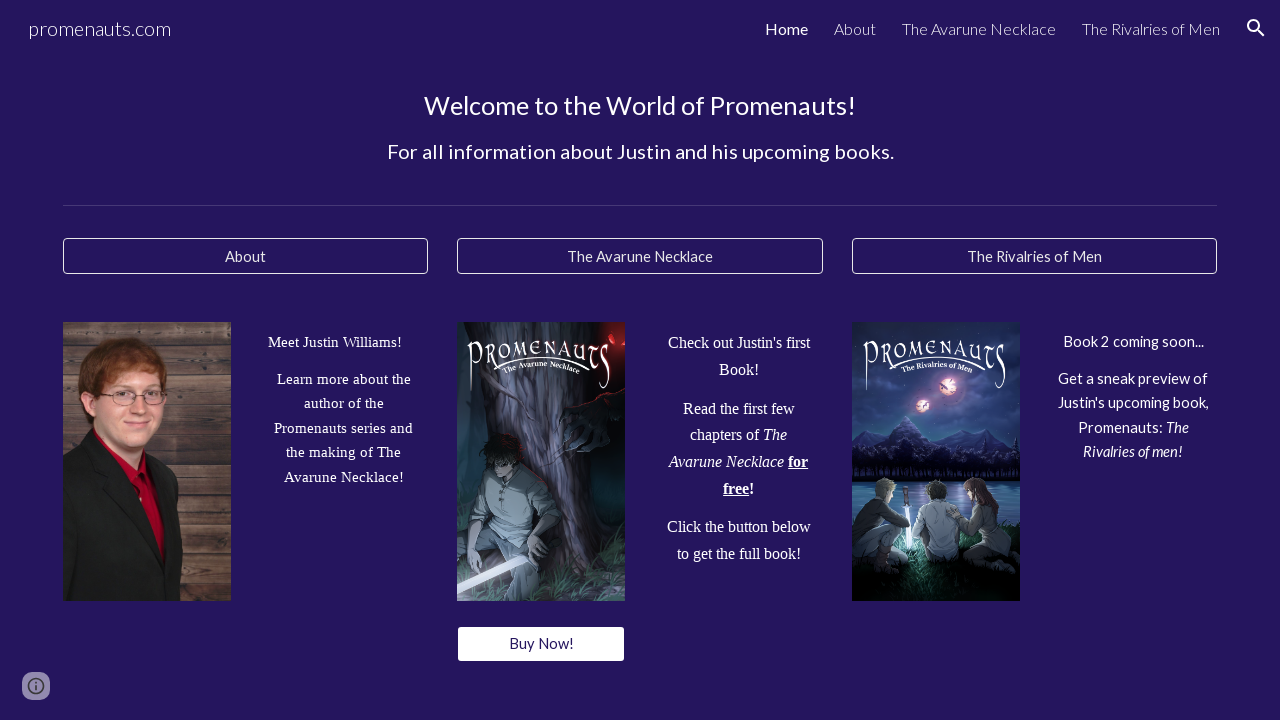

Clicked third header navigation item at (979, 28) on xpath=/html/body/div[1]/div/div[2]/div[3]/div/header/div/div[2]/div[1]/nav/ul/li
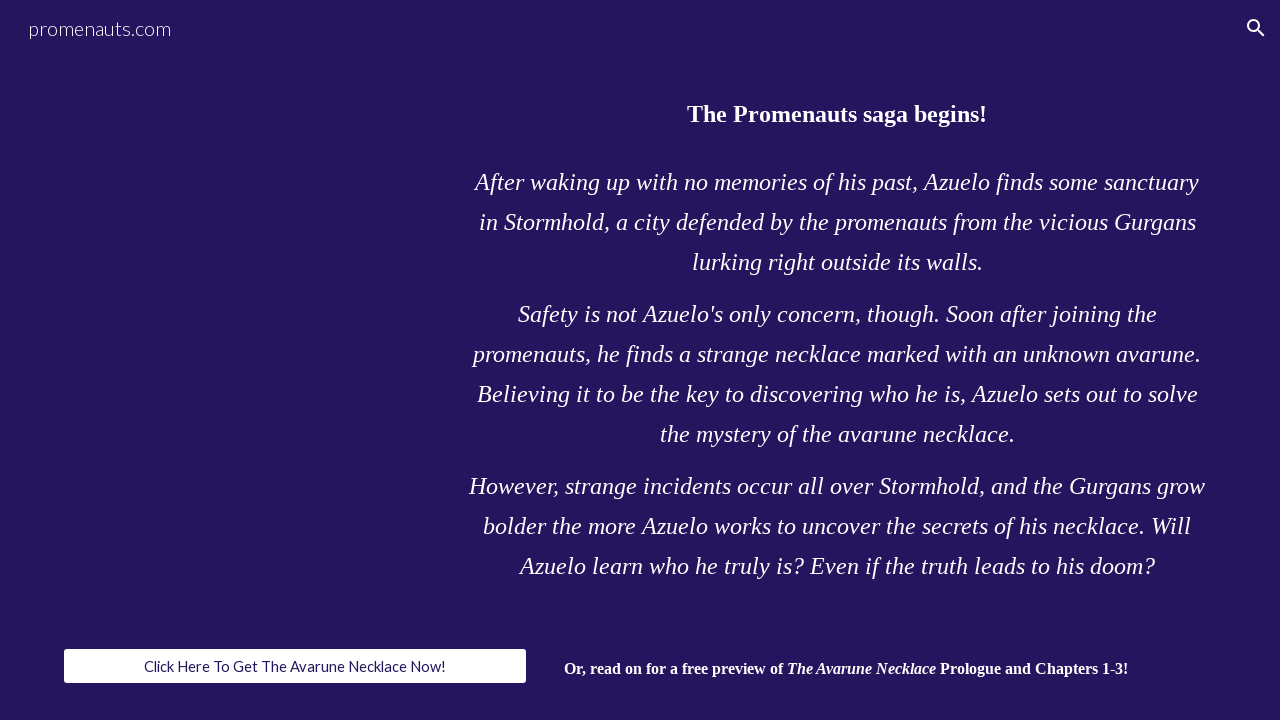

Waited 1 second for page to load after clicking third navigation item
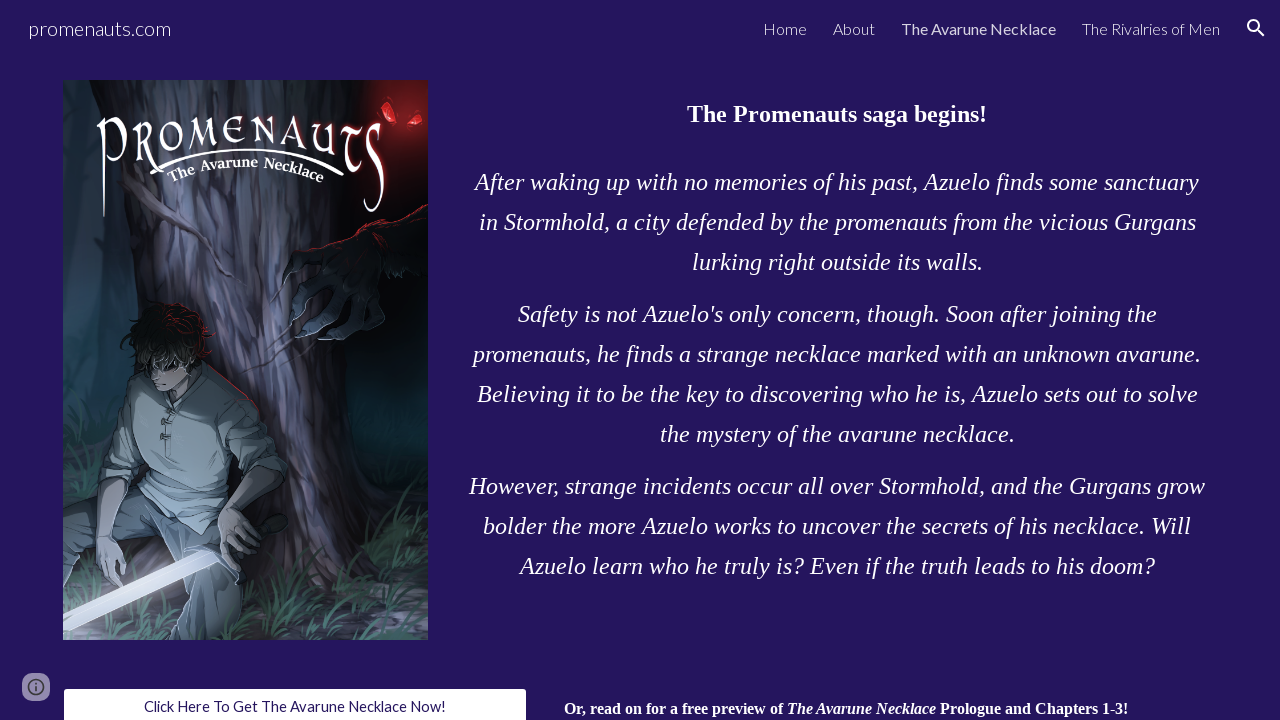

Clicked fourth header navigation item at (1151, 28) on xpath=/html/body/div[1]/div/div[2]/div[3]/div/header/div/div[2]/div[1]/nav/ul/li
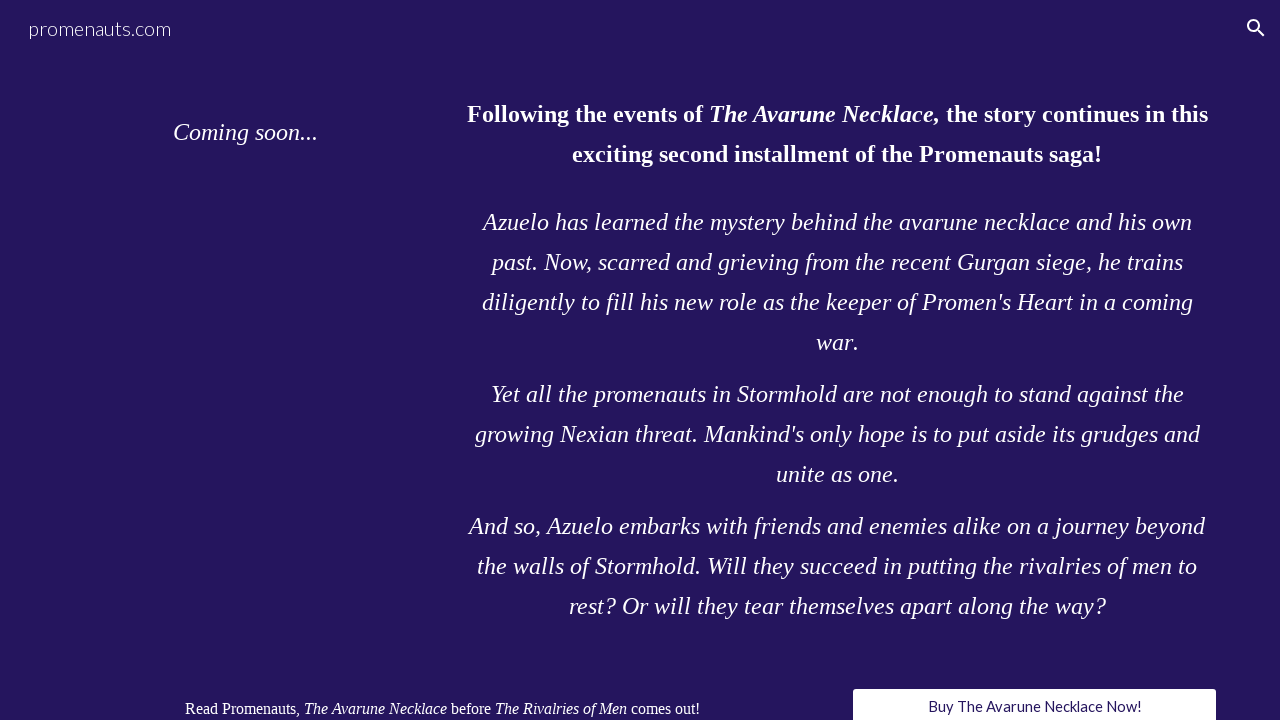

Waited 1 second for page to load after clicking fourth navigation item
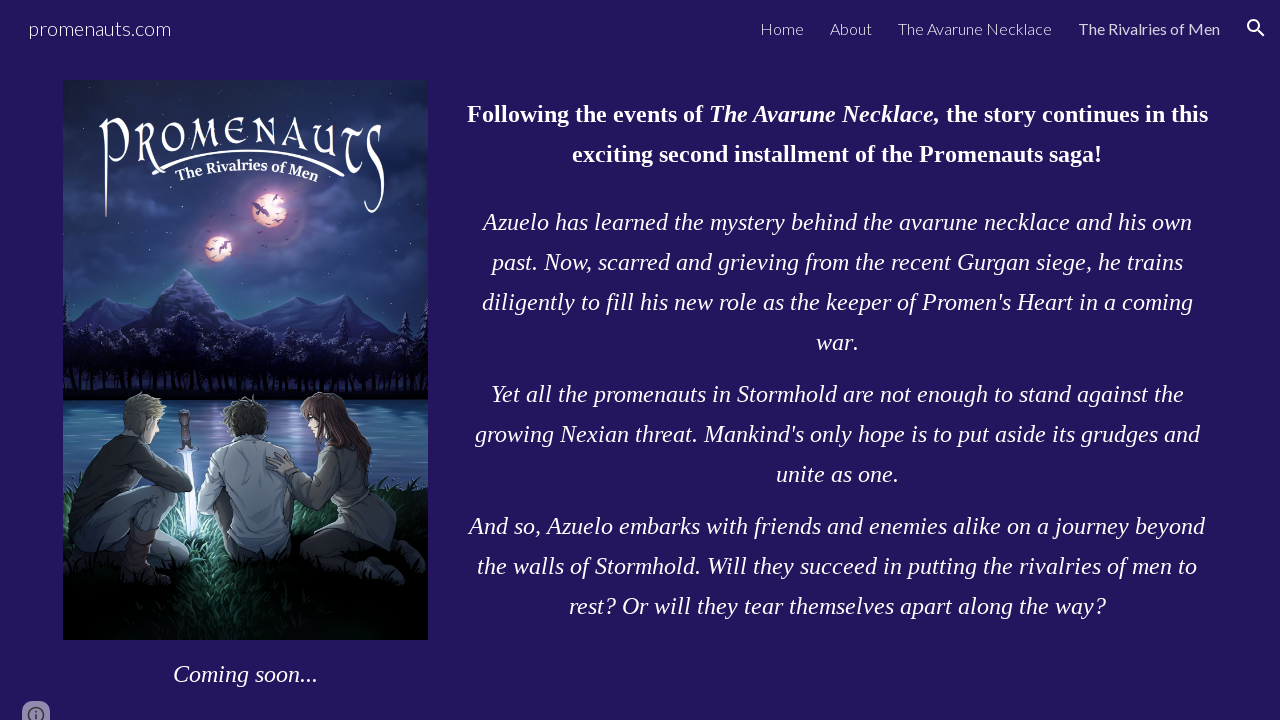

Clicked second header navigation item at (851, 28) on xpath=/html/body/div[1]/div/div[2]/div[3]/div/header/div/div[2]/div[1]/nav/ul/li
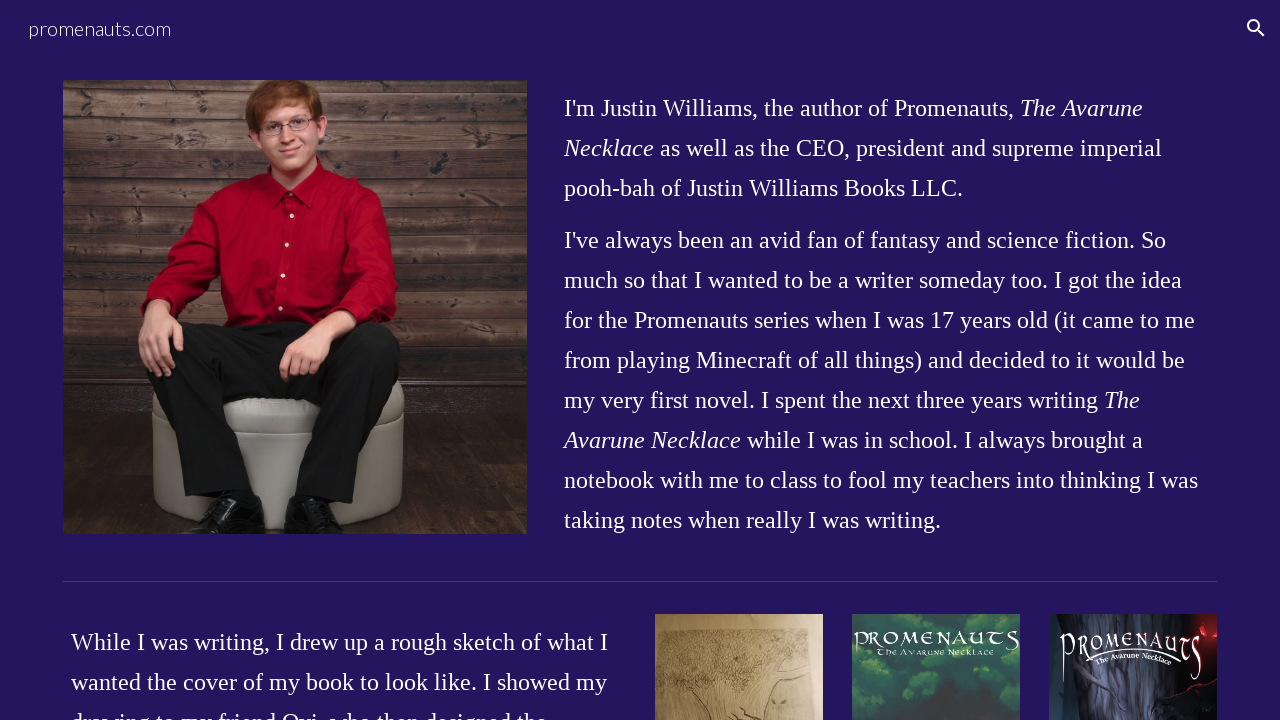

Waited 1 second for page to load after clicking second navigation item
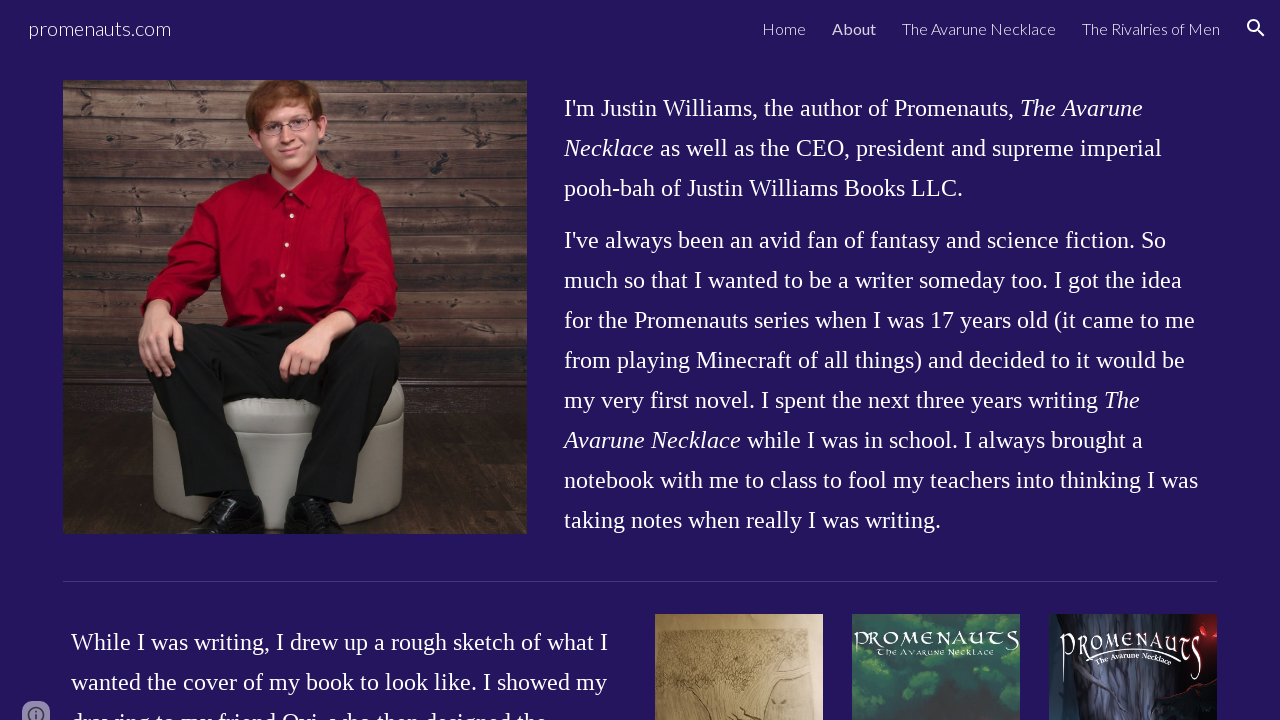

Clicked first header navigation item at (784, 28) on xpath=/html/body/div[1]/div/div[2]/div[3]/div/header/div/div[2]/div[1]/nav/ul/li
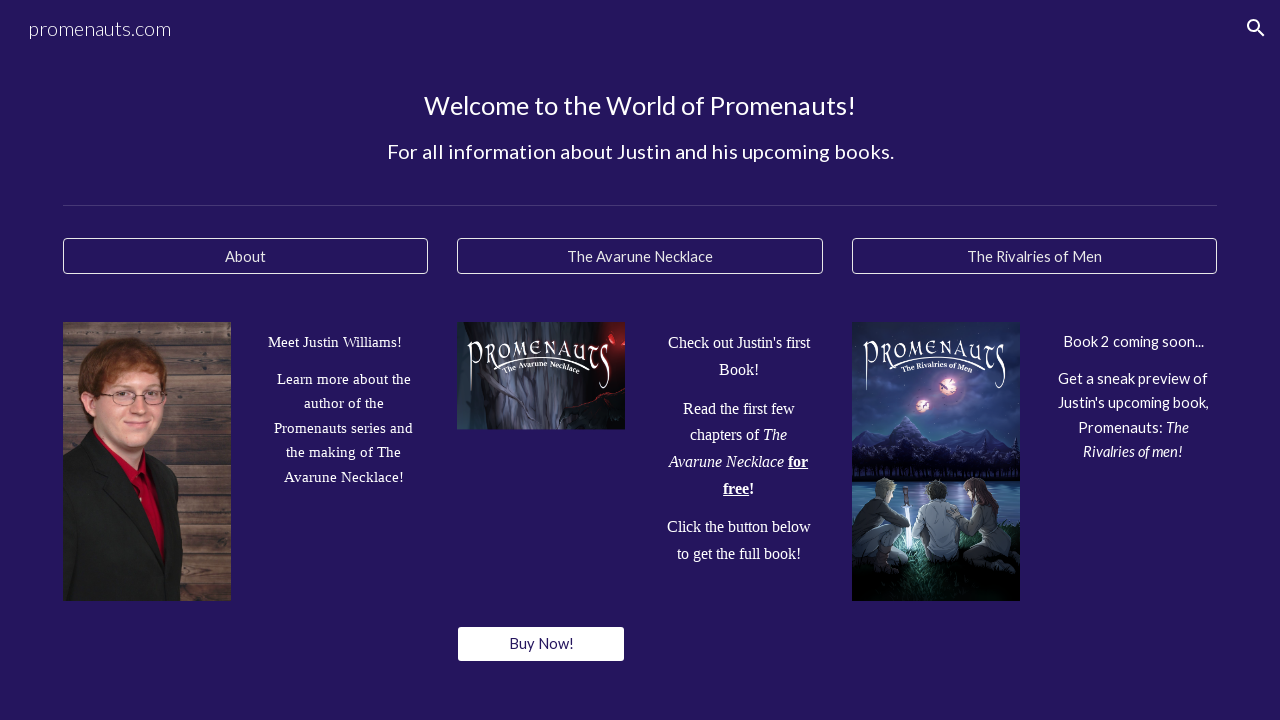

Waited 1 second for page to load after clicking first navigation item
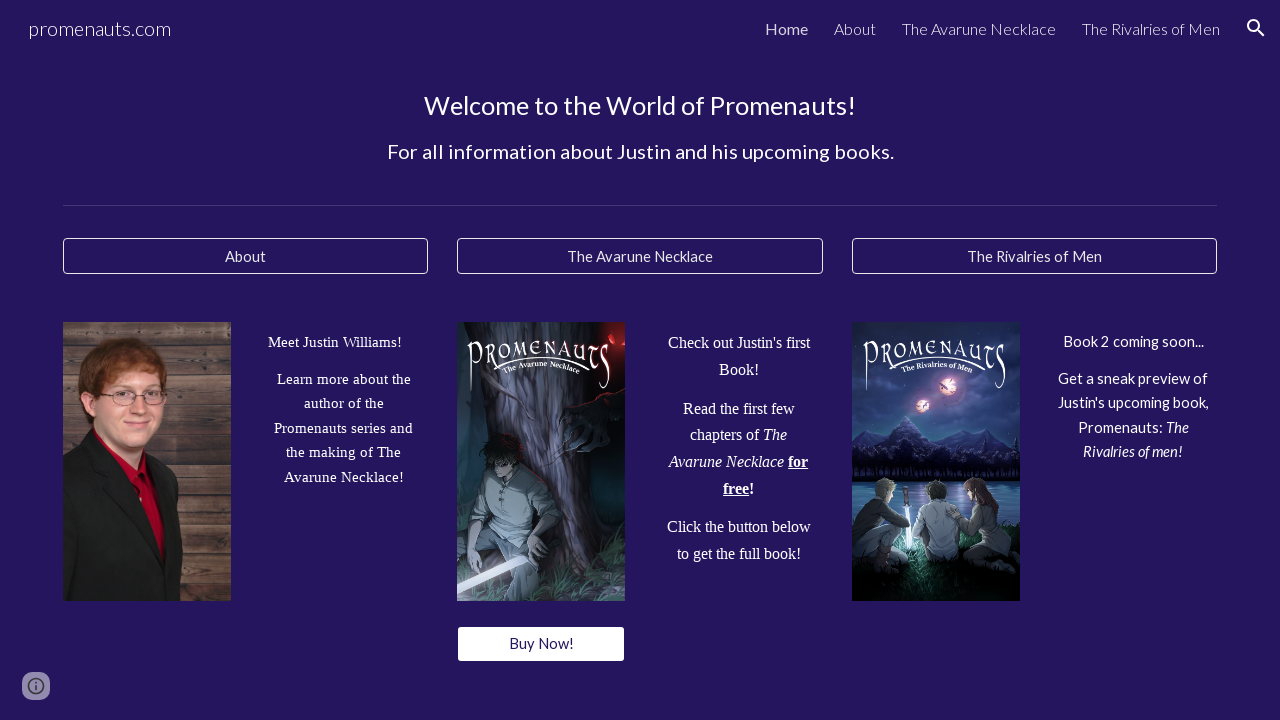

Clicked first content link in section 3 at (245, 256) on xpath=/html/body/div[1]/div/div[2]/div[3]/div/div[1]/section[3]/div[2]/div/div[1
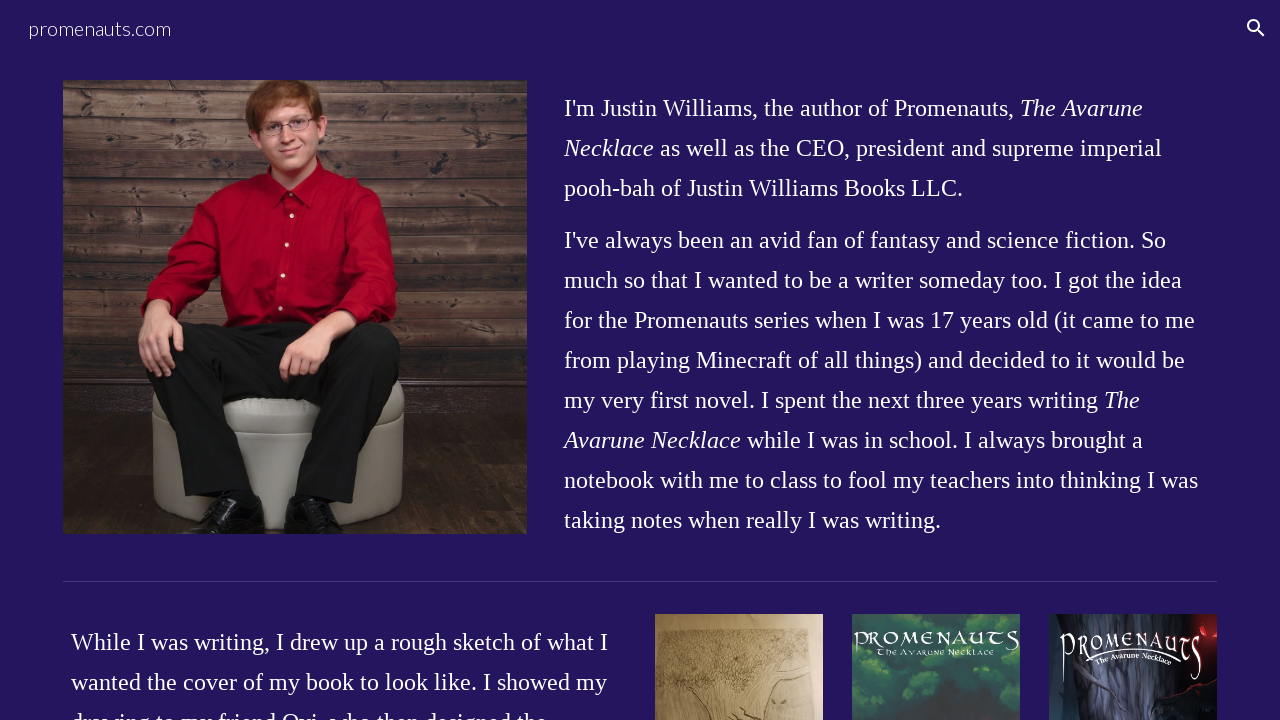

Waited 1 second for page to load after clicking first content link
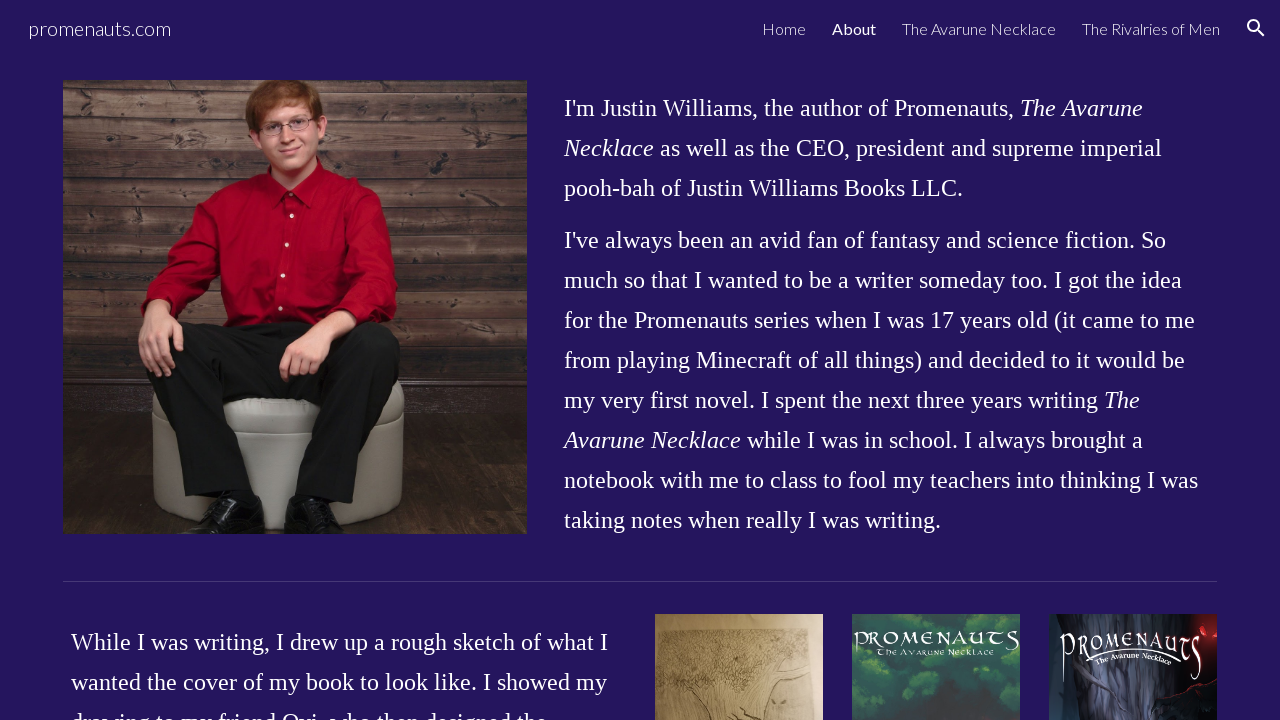

Returned to home by clicking first navigation item at (784, 28) on xpath=/html/body/div[1]/div/div[2]/div[3]/div/header/div/div[2]/div[1]/nav/ul/li
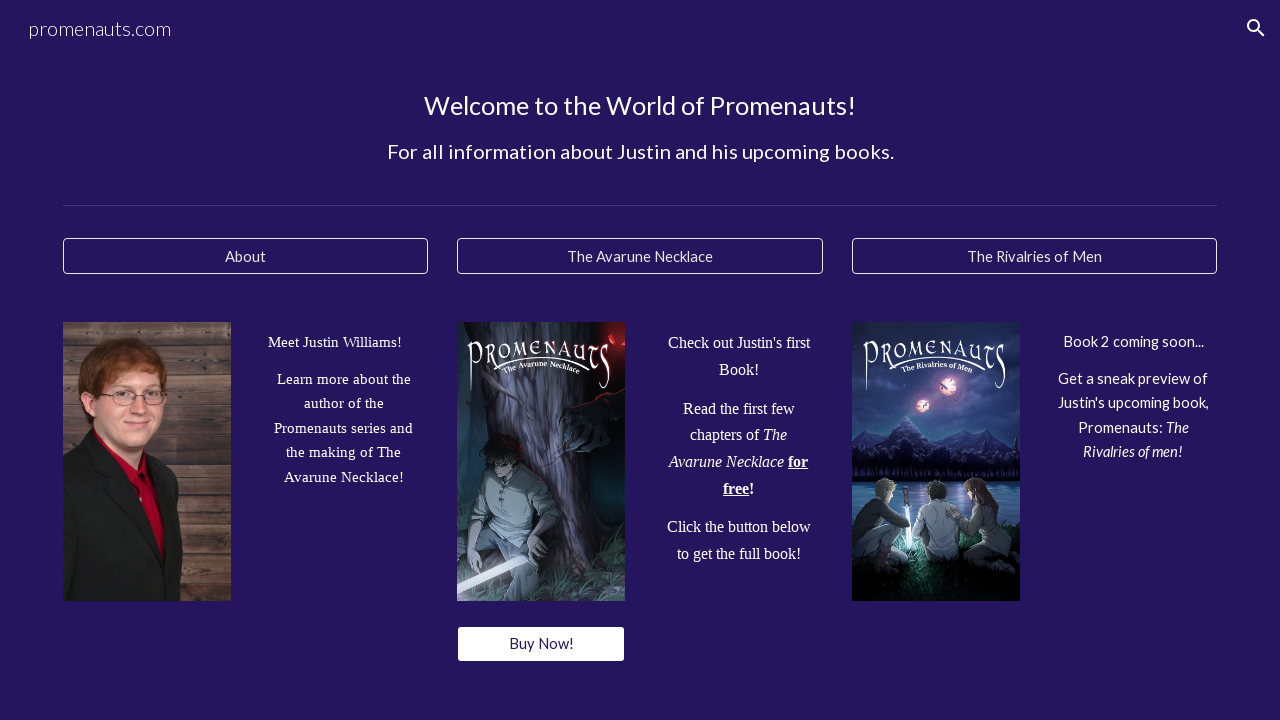

Waited 1 second for home page to load
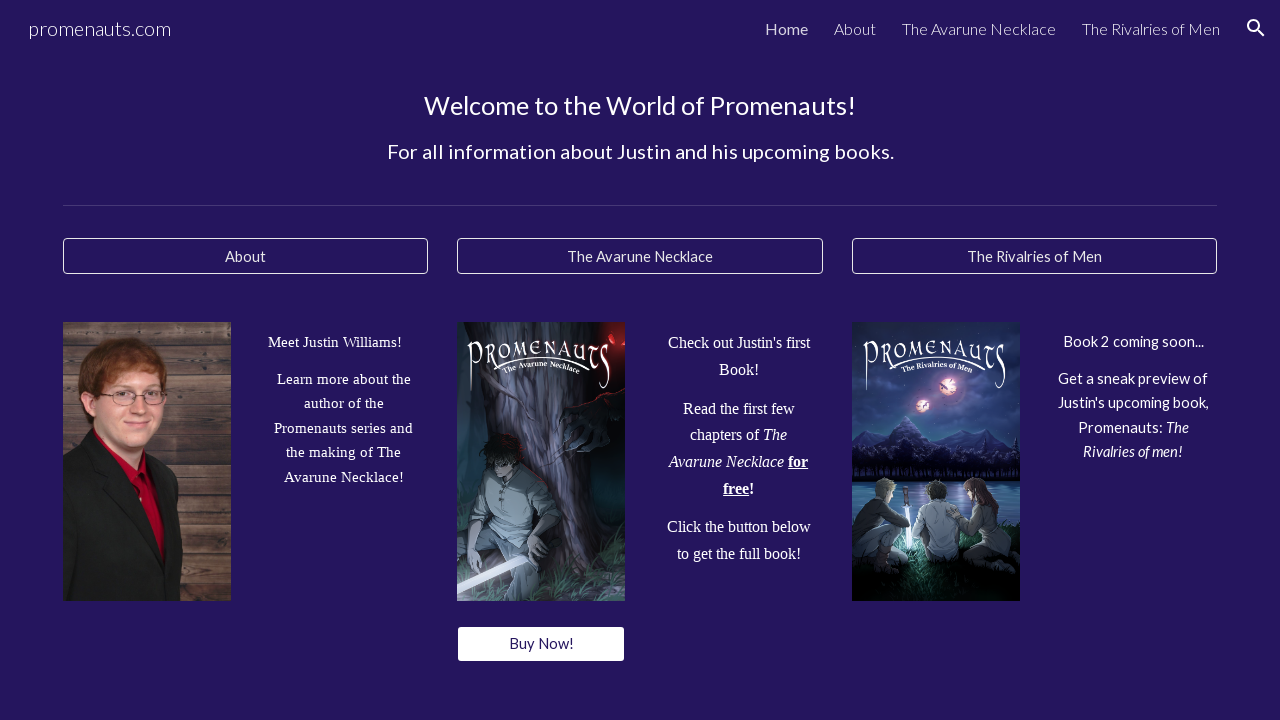

Clicked second content link in section 3 at (640, 256) on xpath=/html/body/div[1]/div/div[2]/div[3]/div/div[1]/section[3]/div[2]/div/div[2
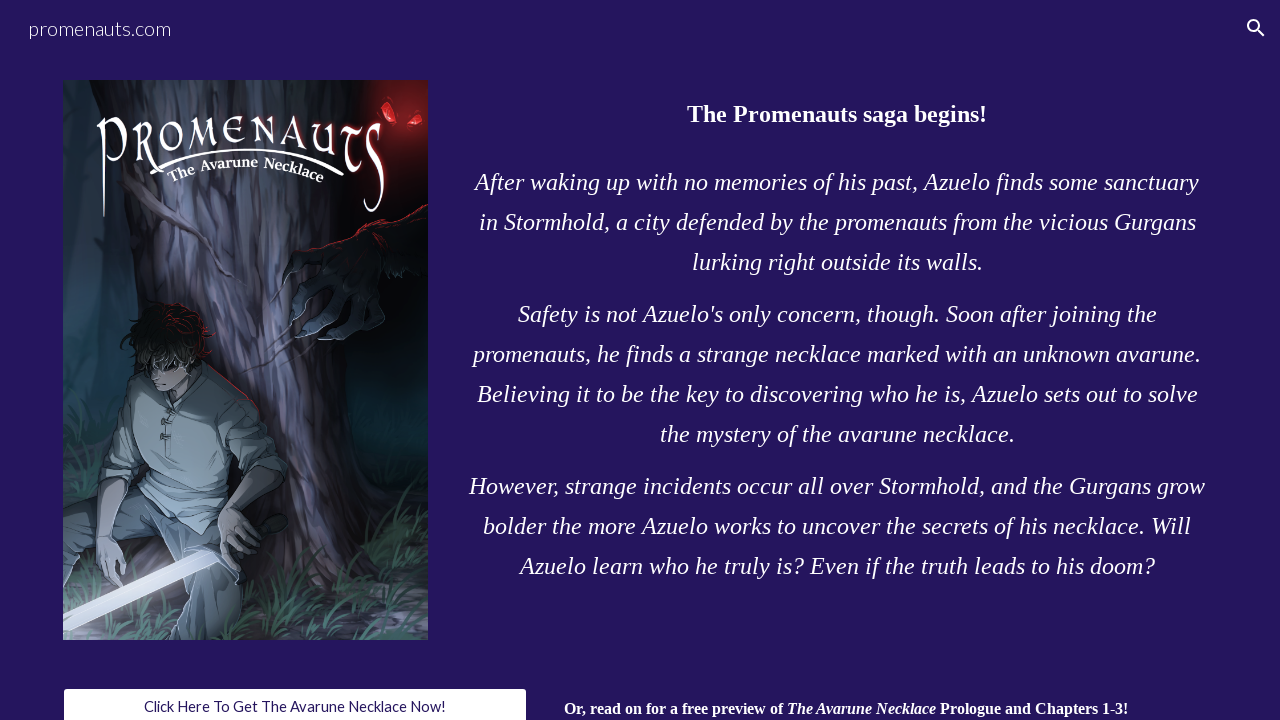

Waited 1 second for page to load after clicking second content link
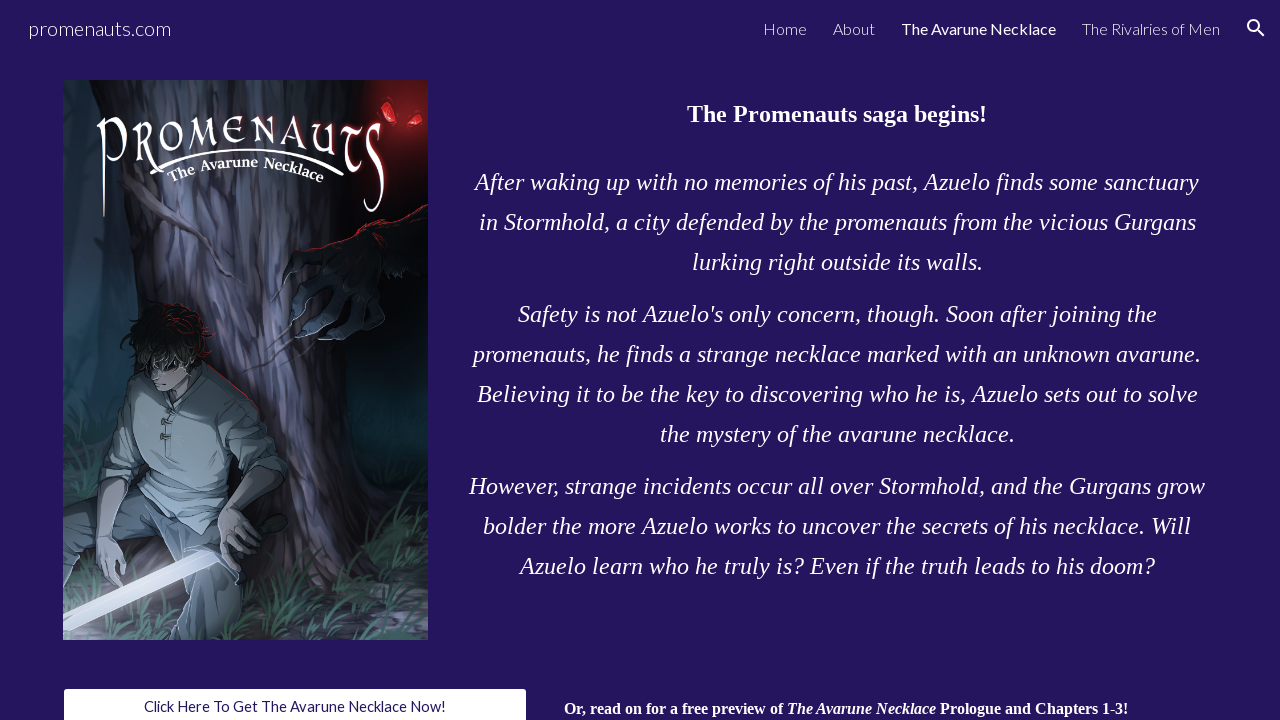

Returned to home by clicking first navigation item at (785, 28) on xpath=/html/body/div[1]/div/div[2]/div[3]/div/header/div/div[2]/div[1]/nav/ul/li
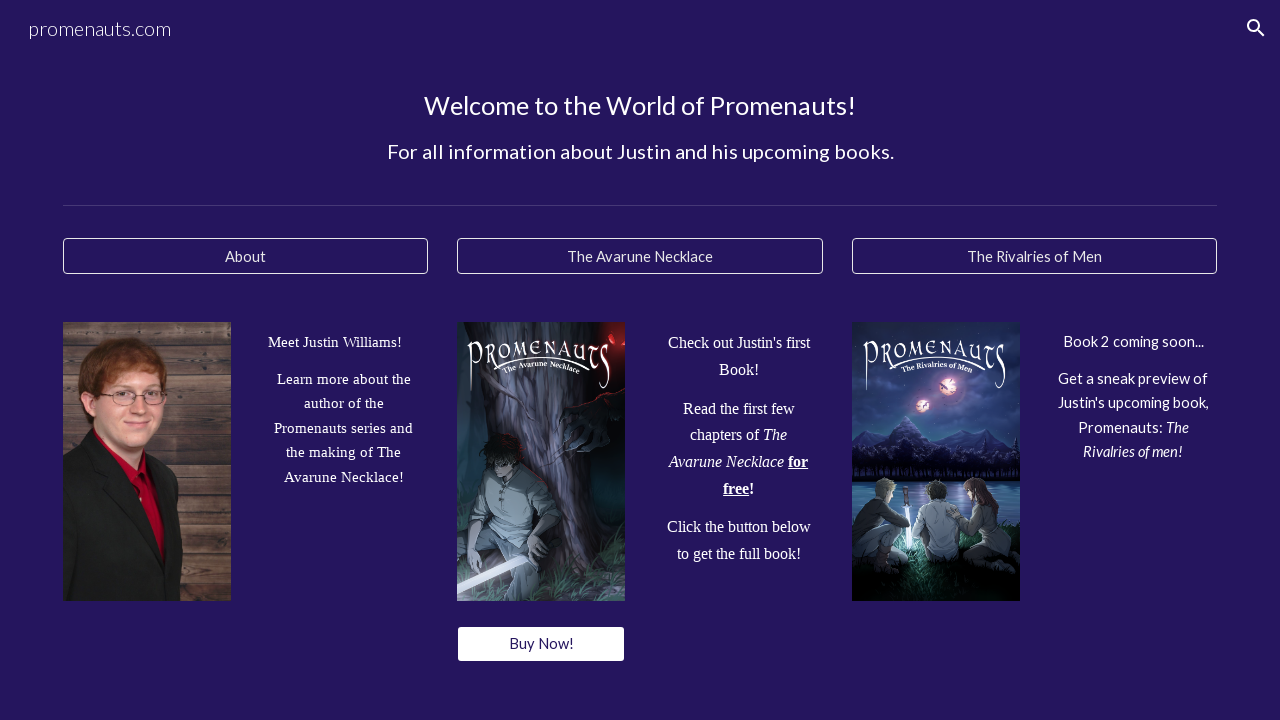

Waited 1 second for home page to load
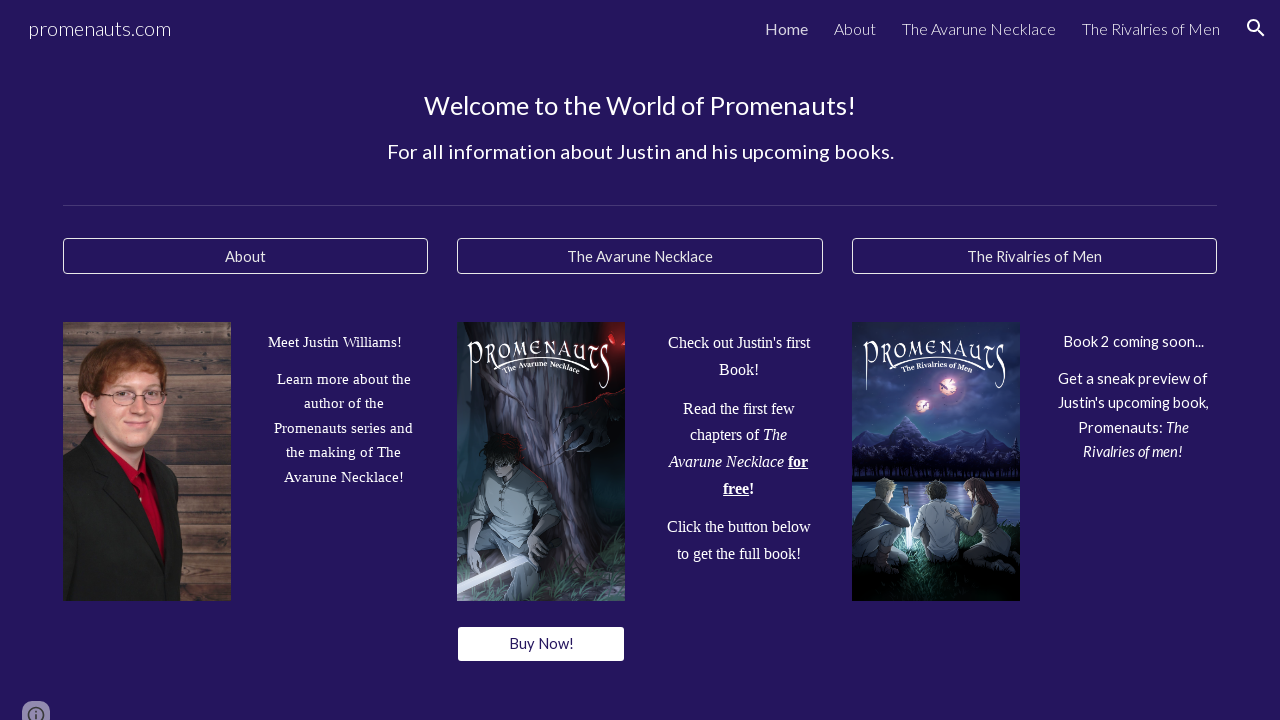

Clicked third content link in section 3 at (1035, 256) on xpath=/html/body/div[1]/div/div[2]/div[3]/div/div[1]/section[3]/div[2]/div/div[3
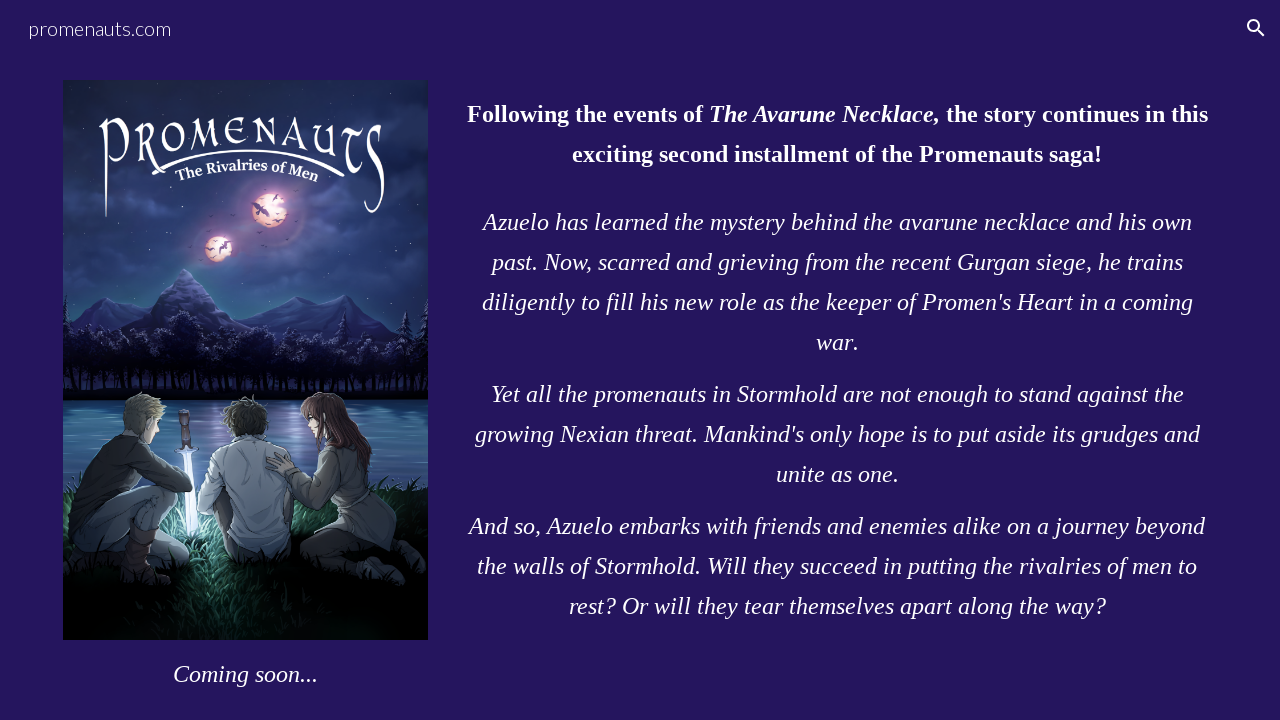

Waited 1 second for page to load after clicking third content link
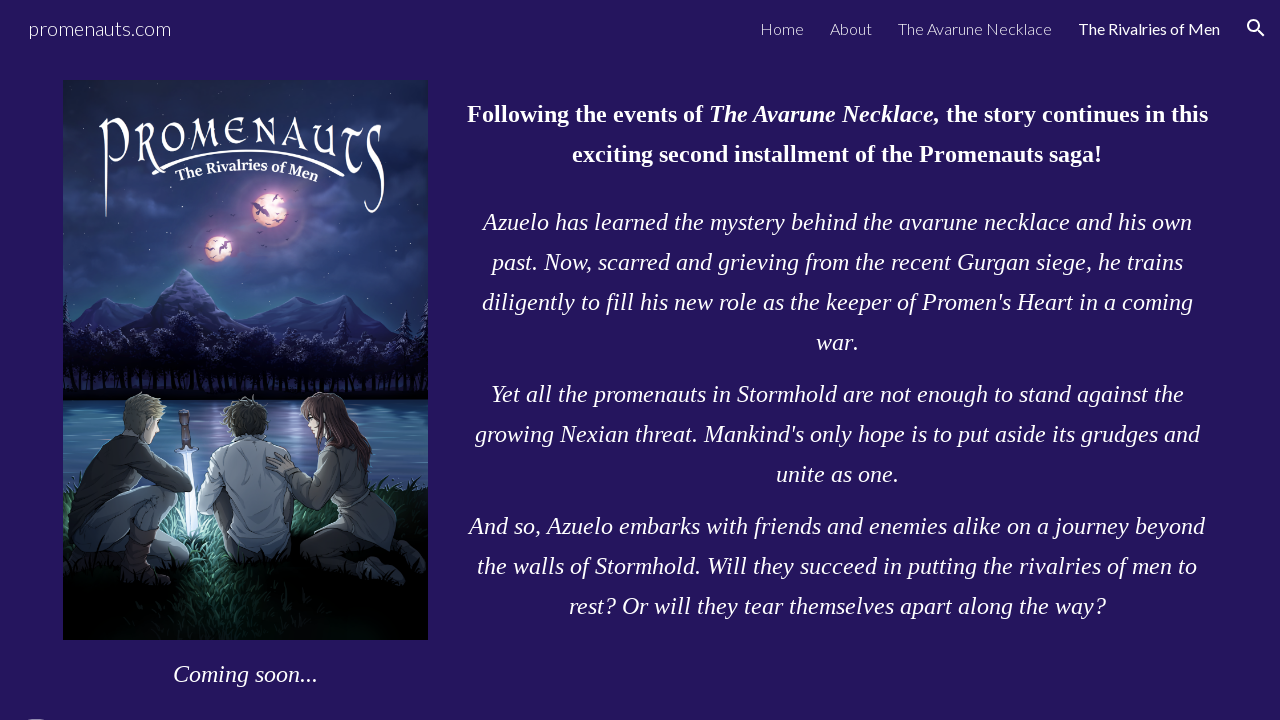

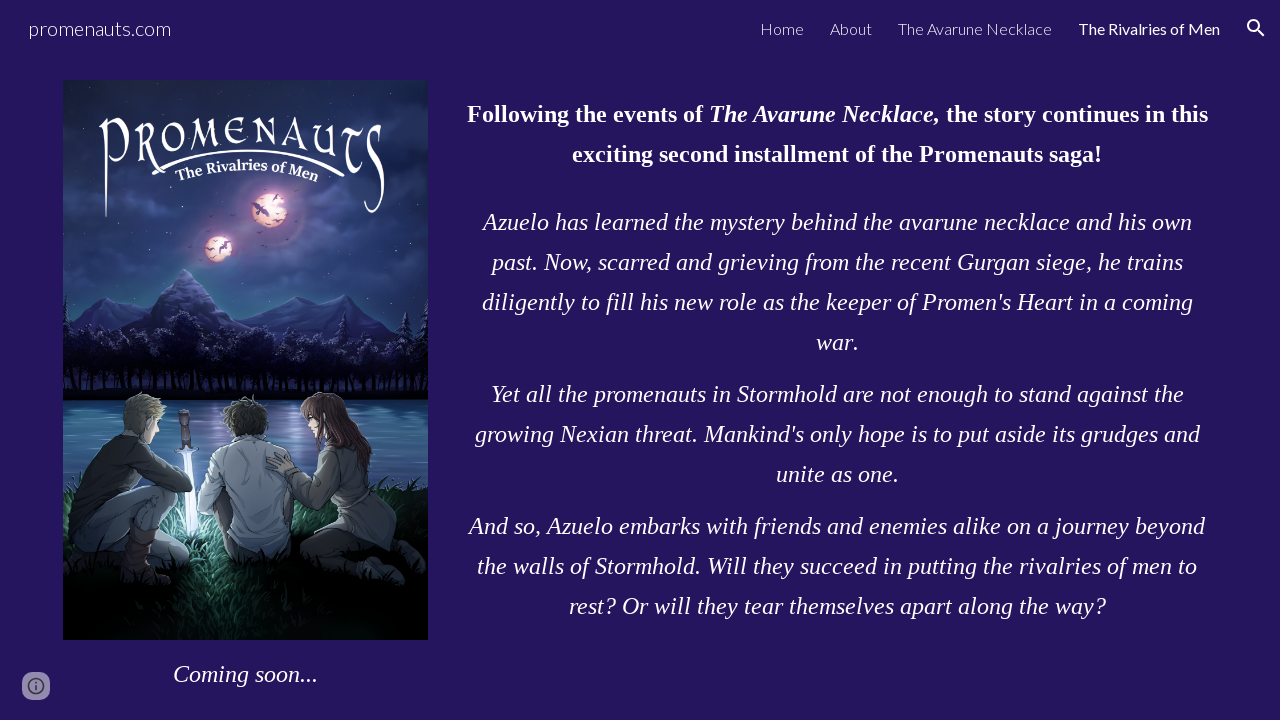